Navigates to Selenium downloads page and clicks on a programming language option (Ruby or Java)

Starting URL: https://www.selenium.dev/downloads/

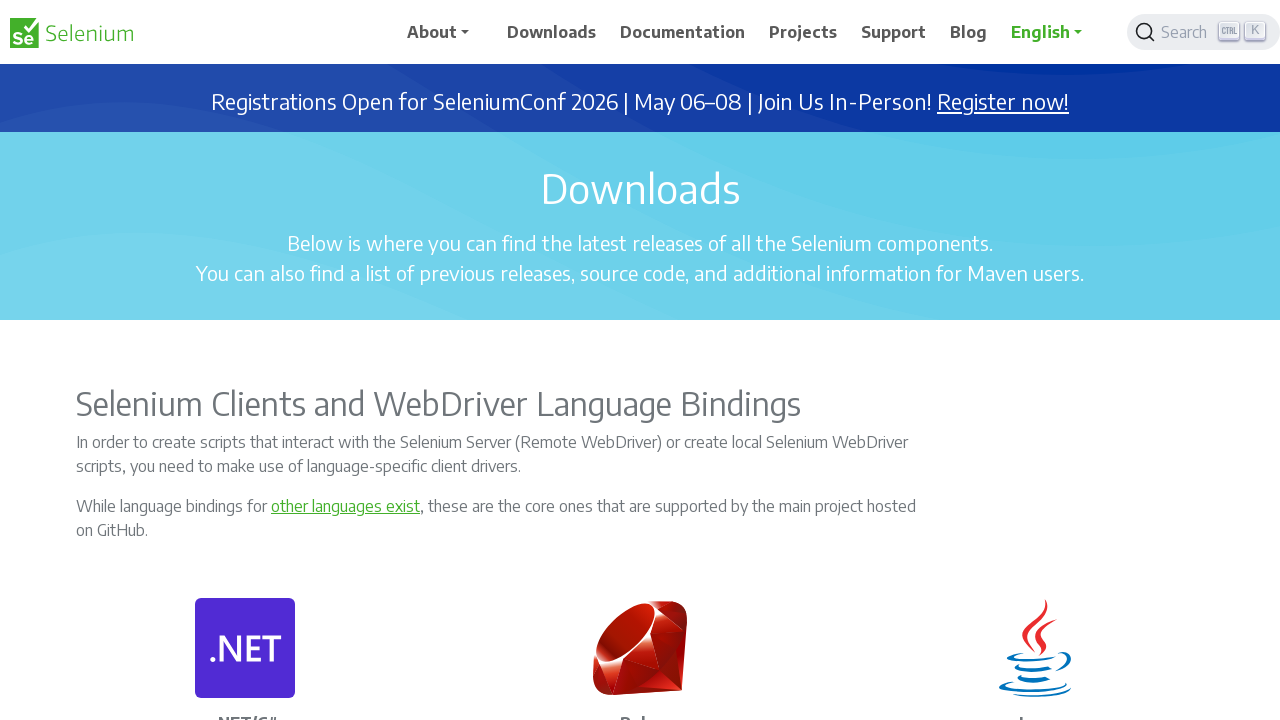

Navigated to Selenium downloads page
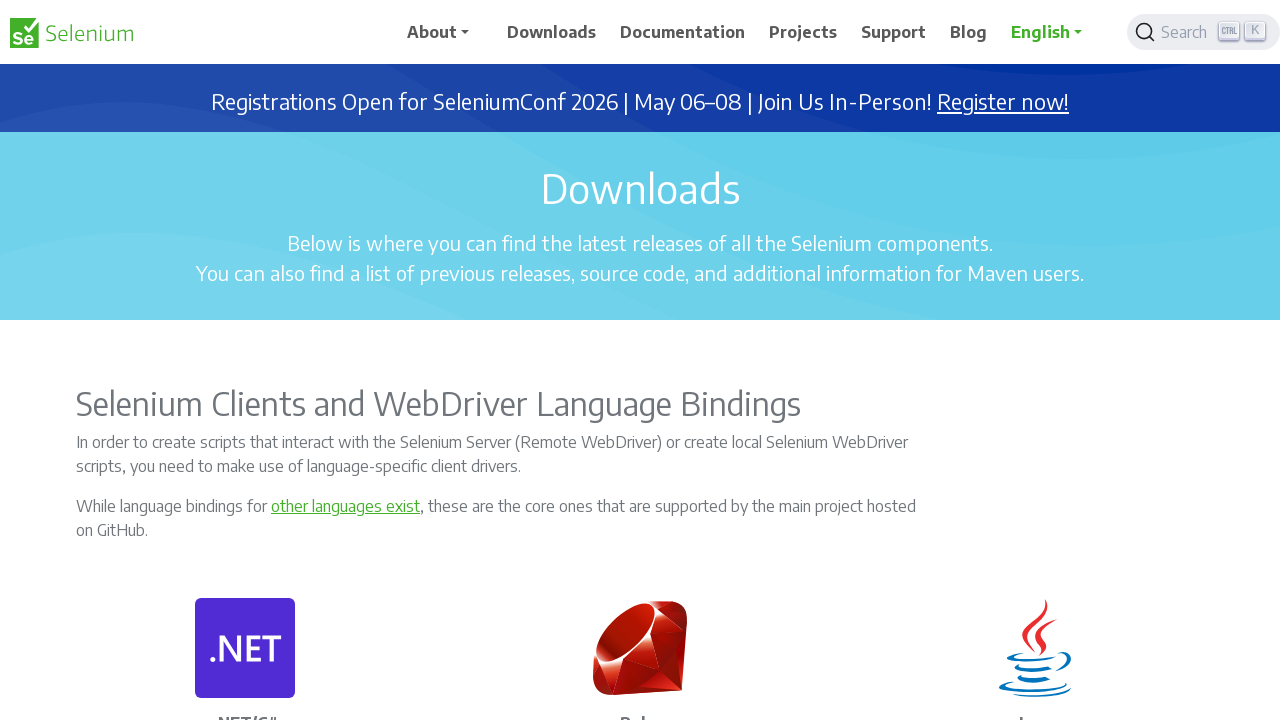

Clicked on Ruby or Java programming language option at (640, 711) on xpath=//p[.='Ruby' or(.='Java')]
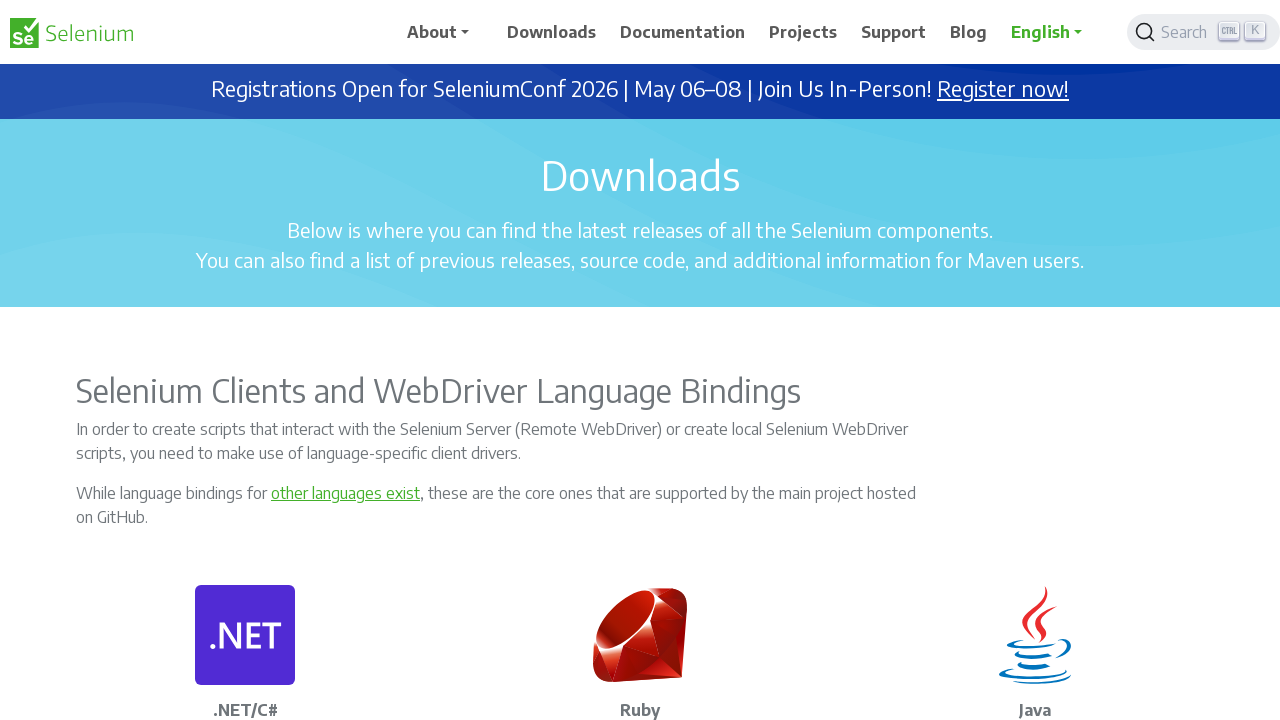

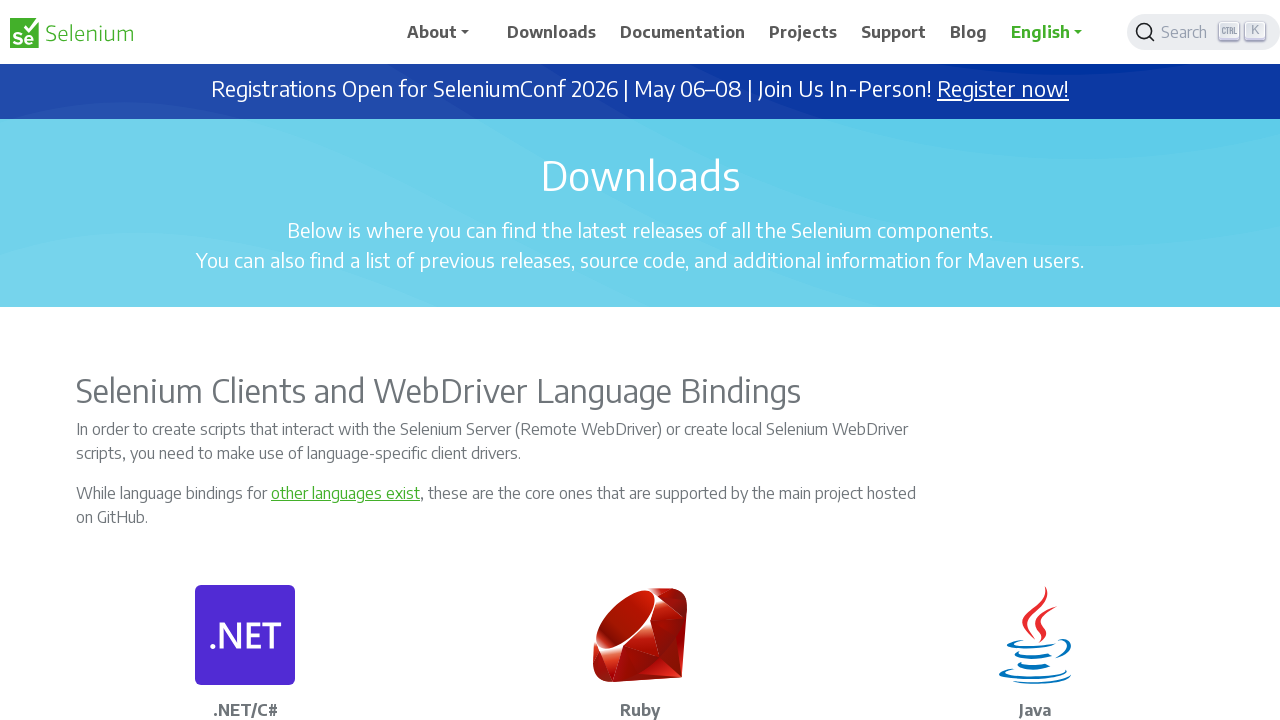